Tests CSS selector functionality by clicking on a navbar brand link and verifying navigation to the homepage

Starting URL: https://webdriver.io/docs/gettingstarted

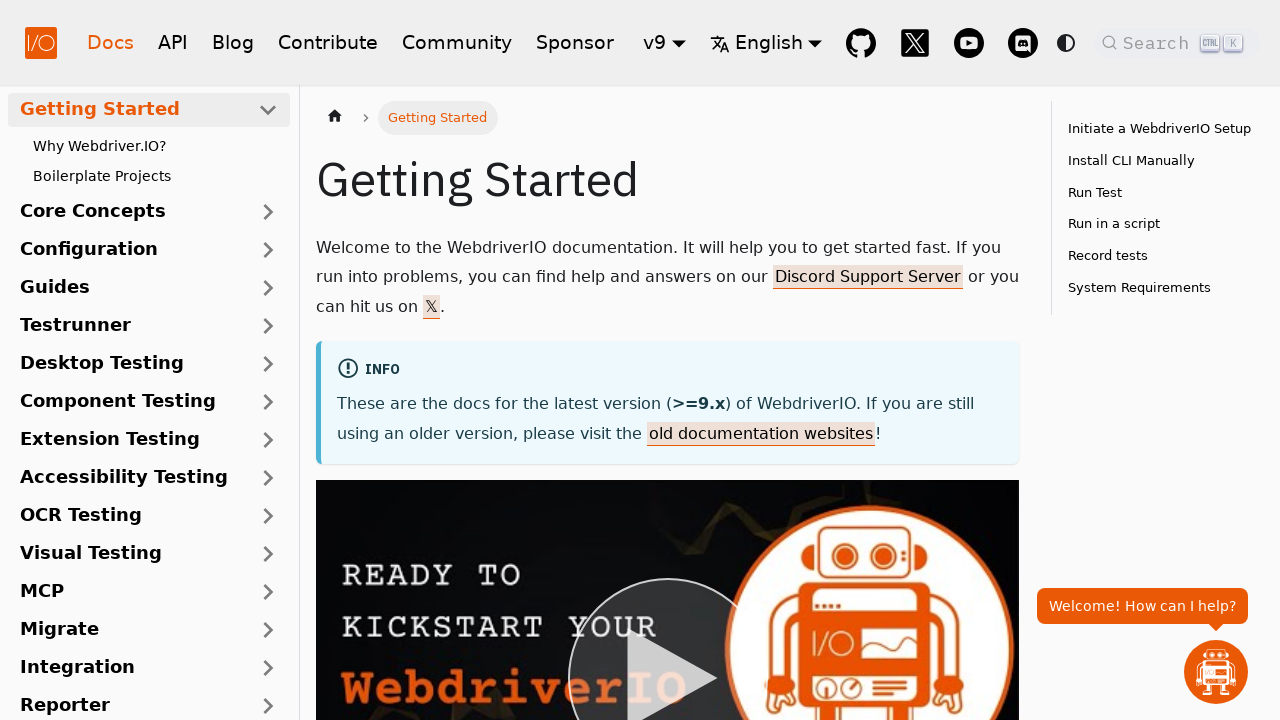

Clicked on navbar brand link to navigate to homepage at (45, 42) on nav a.navbar__brand
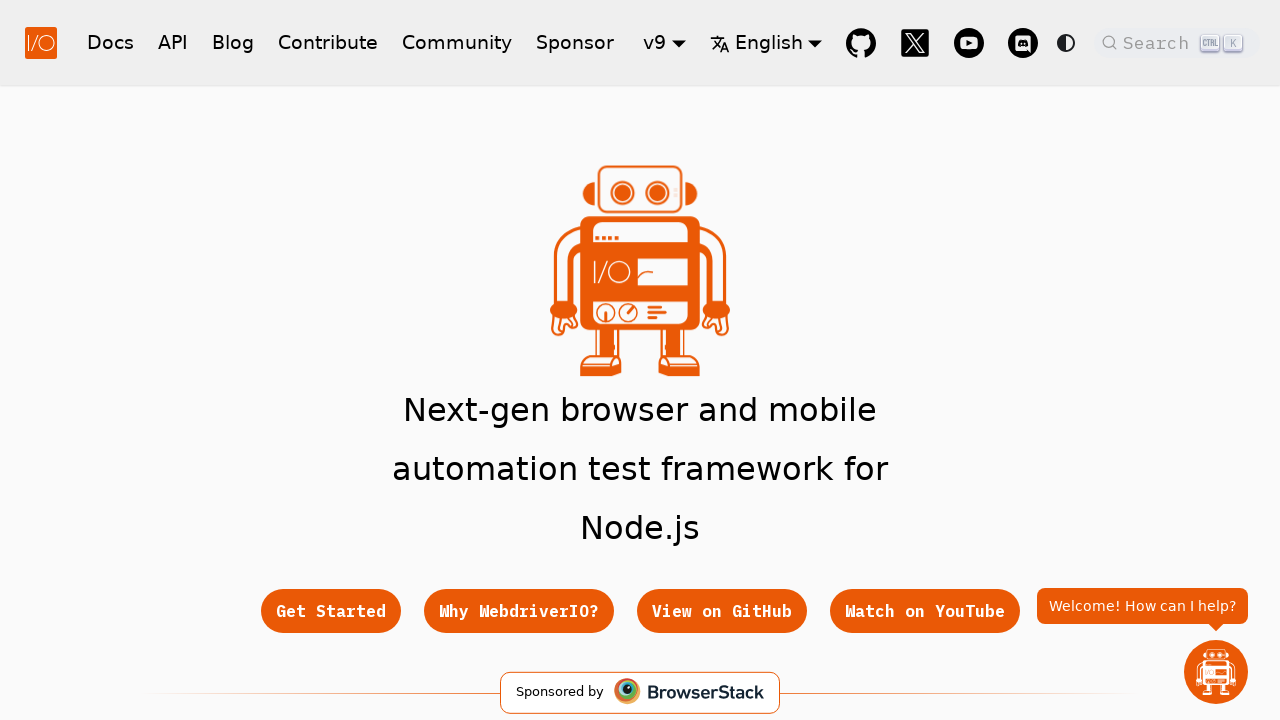

Navigation to homepage completed - verified URL is https://webdriver.io/
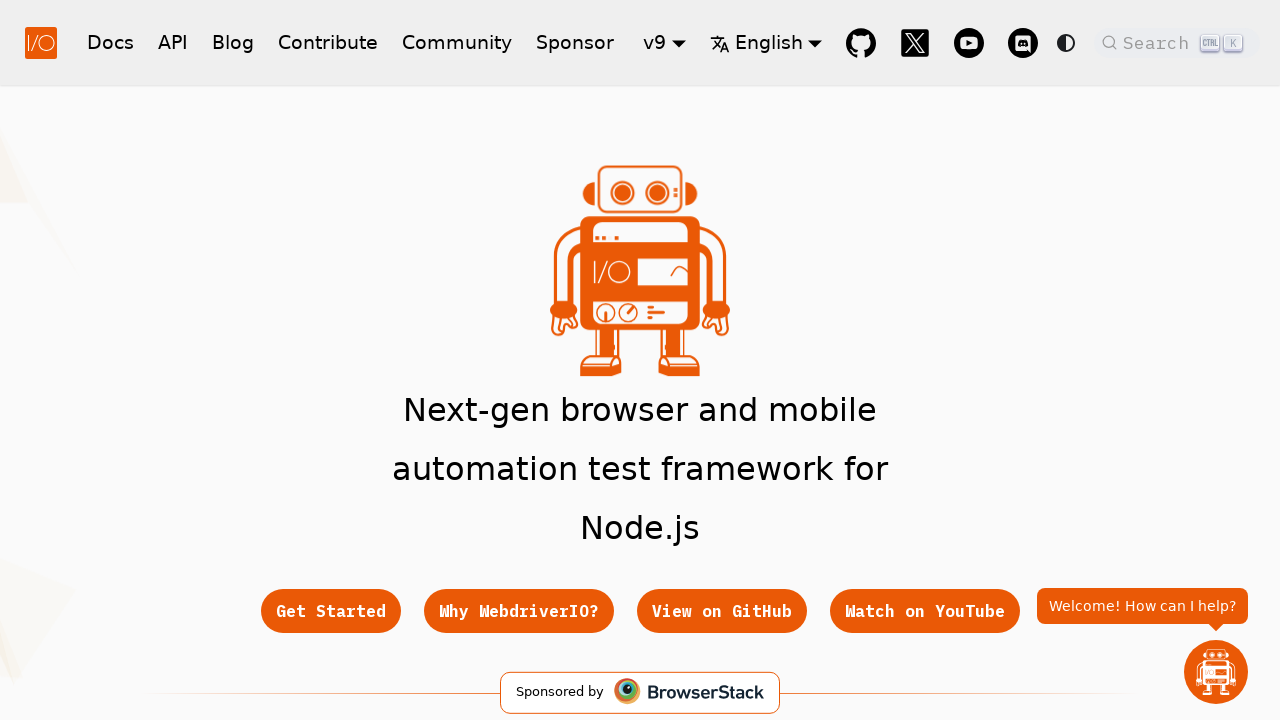

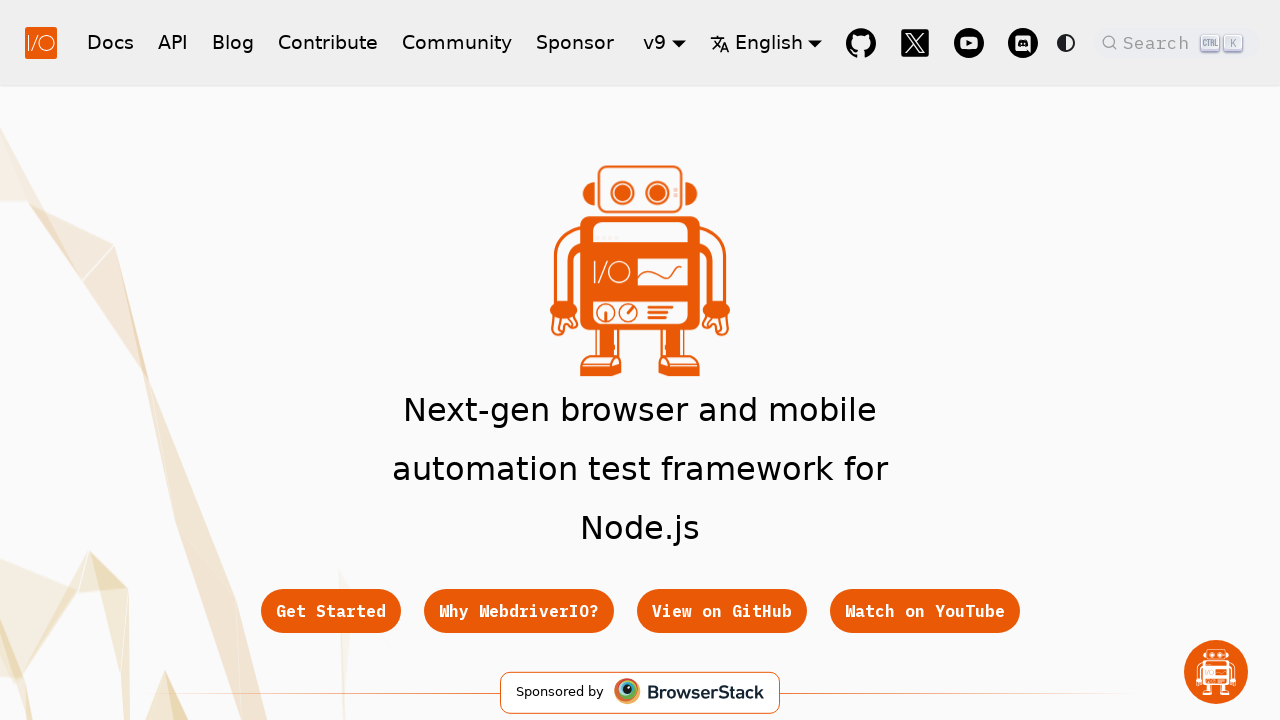